Tests editing a todo item by double-clicking, changing text, and pressing Enter

Starting URL: https://demo.playwright.dev/todomvc

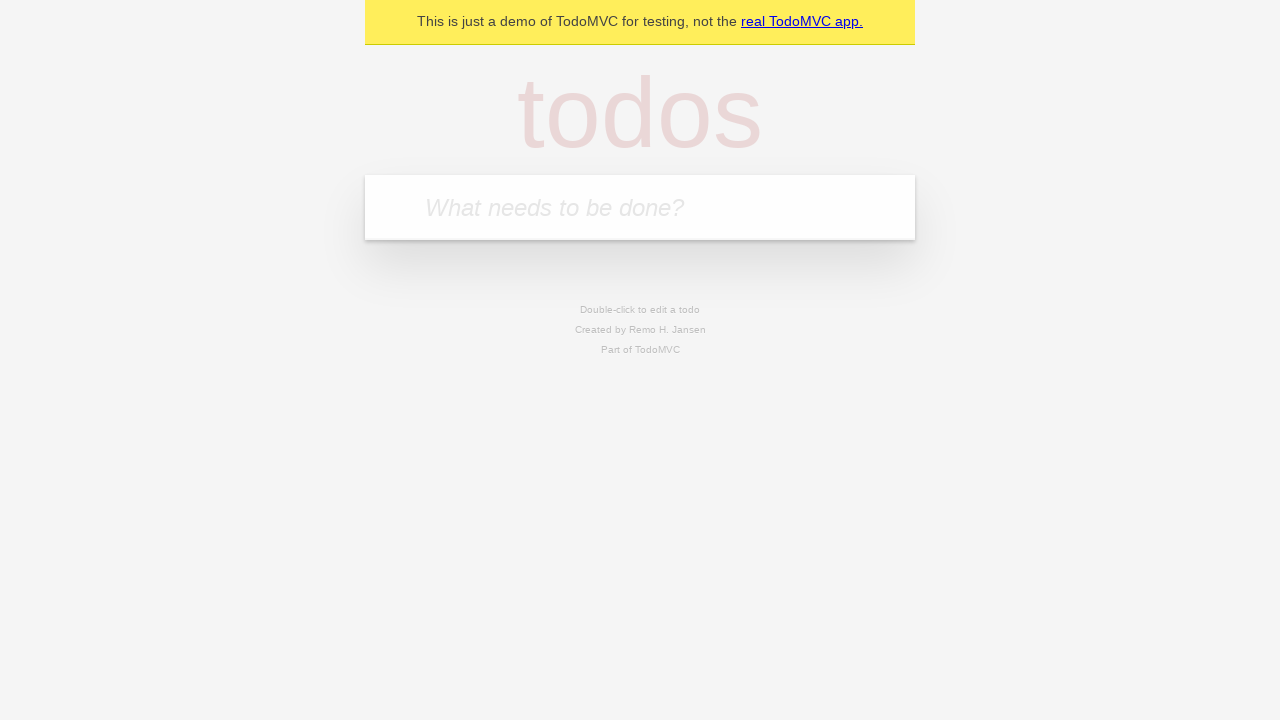

Filled todo input with 'watch monty python' on internal:attr=[placeholder="What needs to be done?"i]
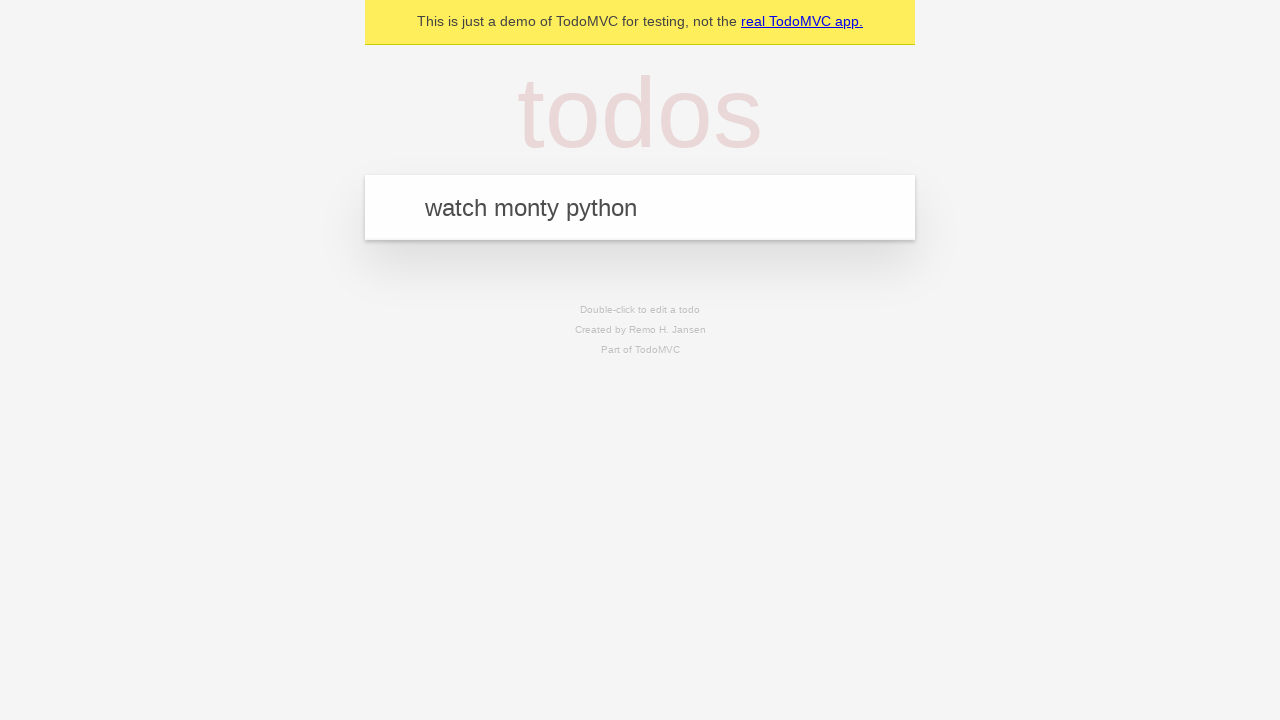

Pressed Enter to create todo 'watch monty python' on internal:attr=[placeholder="What needs to be done?"i]
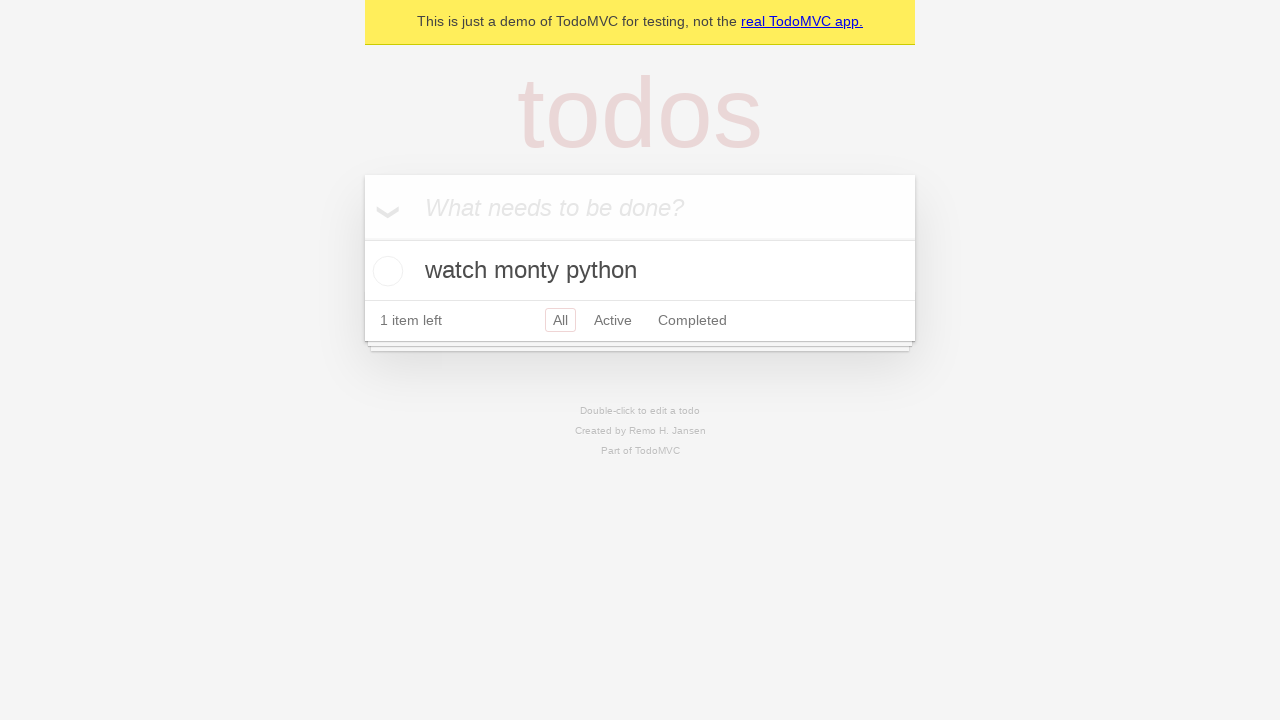

Filled todo input with 'feed the cat' on internal:attr=[placeholder="What needs to be done?"i]
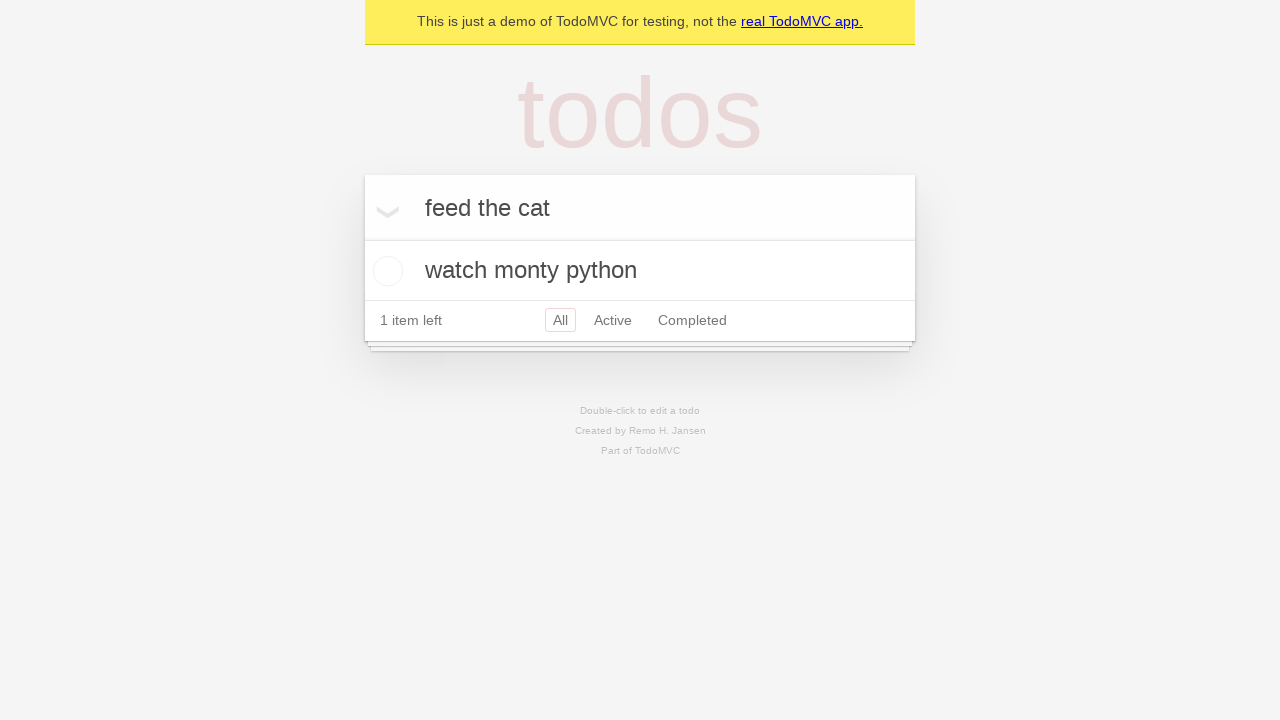

Pressed Enter to create todo 'feed the cat' on internal:attr=[placeholder="What needs to be done?"i]
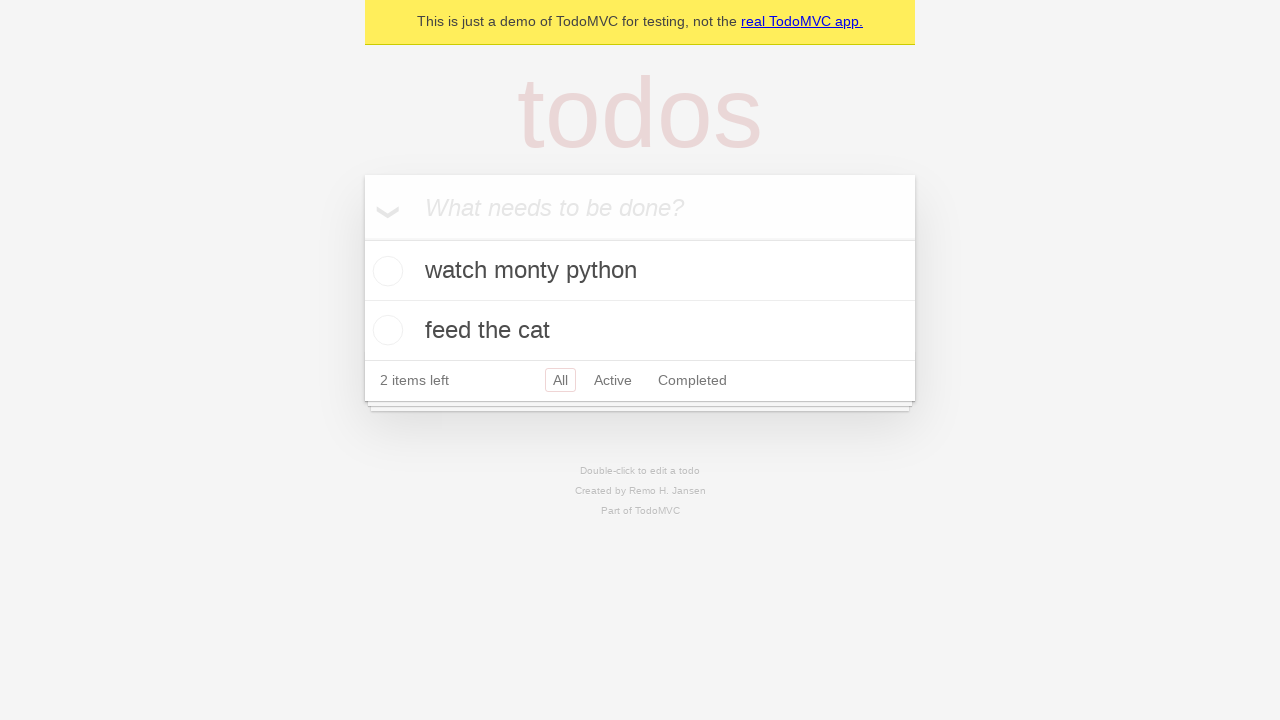

Filled todo input with 'book a doctors appointment' on internal:attr=[placeholder="What needs to be done?"i]
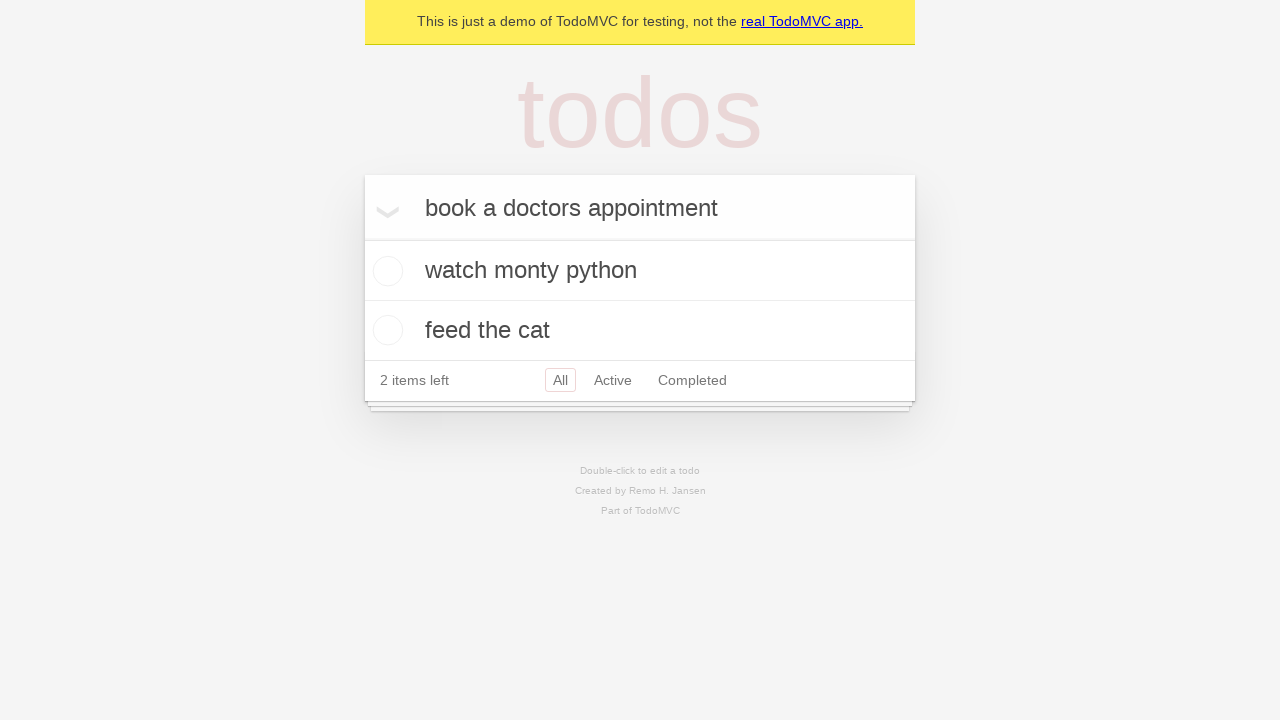

Pressed Enter to create todo 'book a doctors appointment' on internal:attr=[placeholder="What needs to be done?"i]
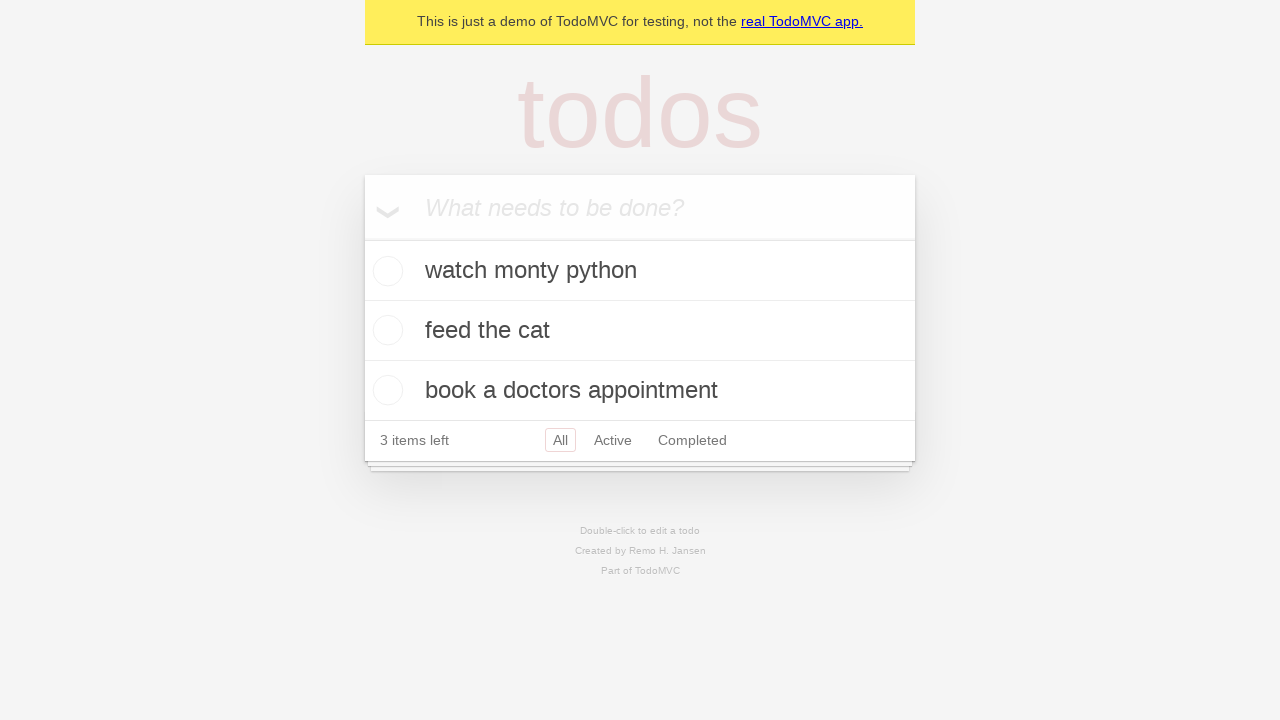

Double-clicked second todo item to enter edit mode at (640, 331) on internal:testid=[data-testid="todo-item"s] >> nth=1
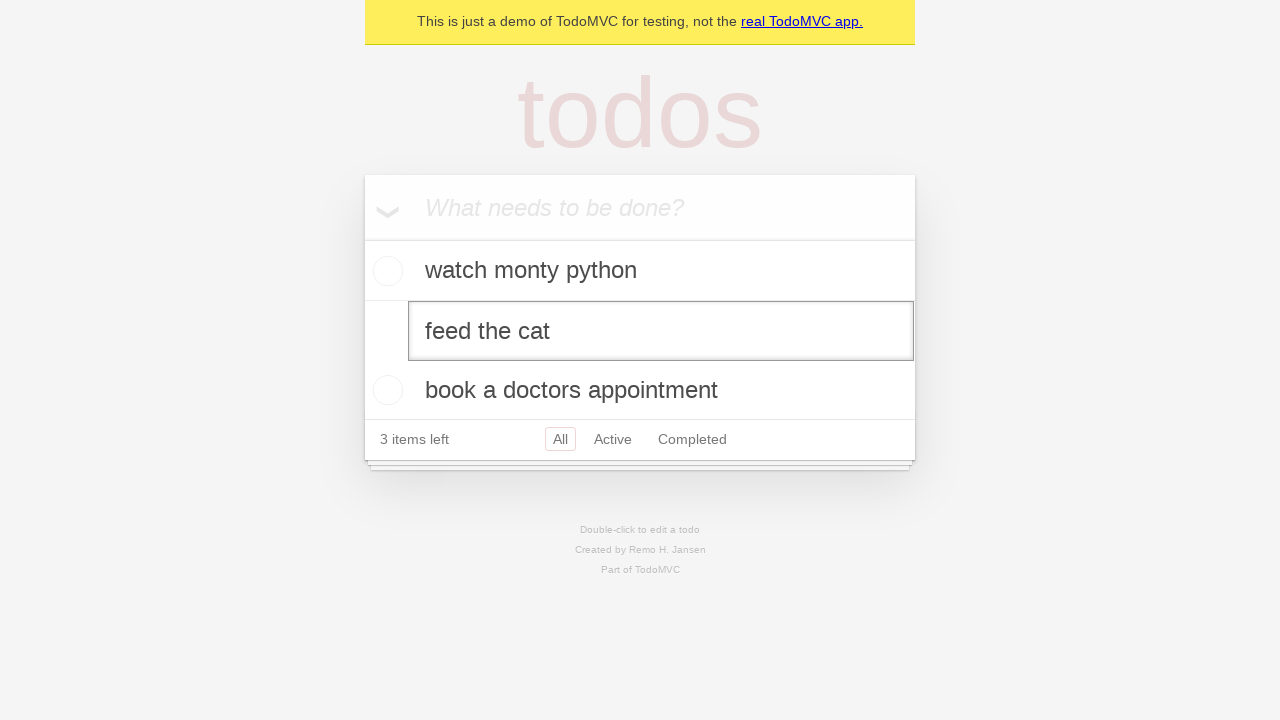

Filled edit box with new text 'buy some sausages' on internal:testid=[data-testid="todo-item"s] >> nth=1 >> internal:role=textbox[nam
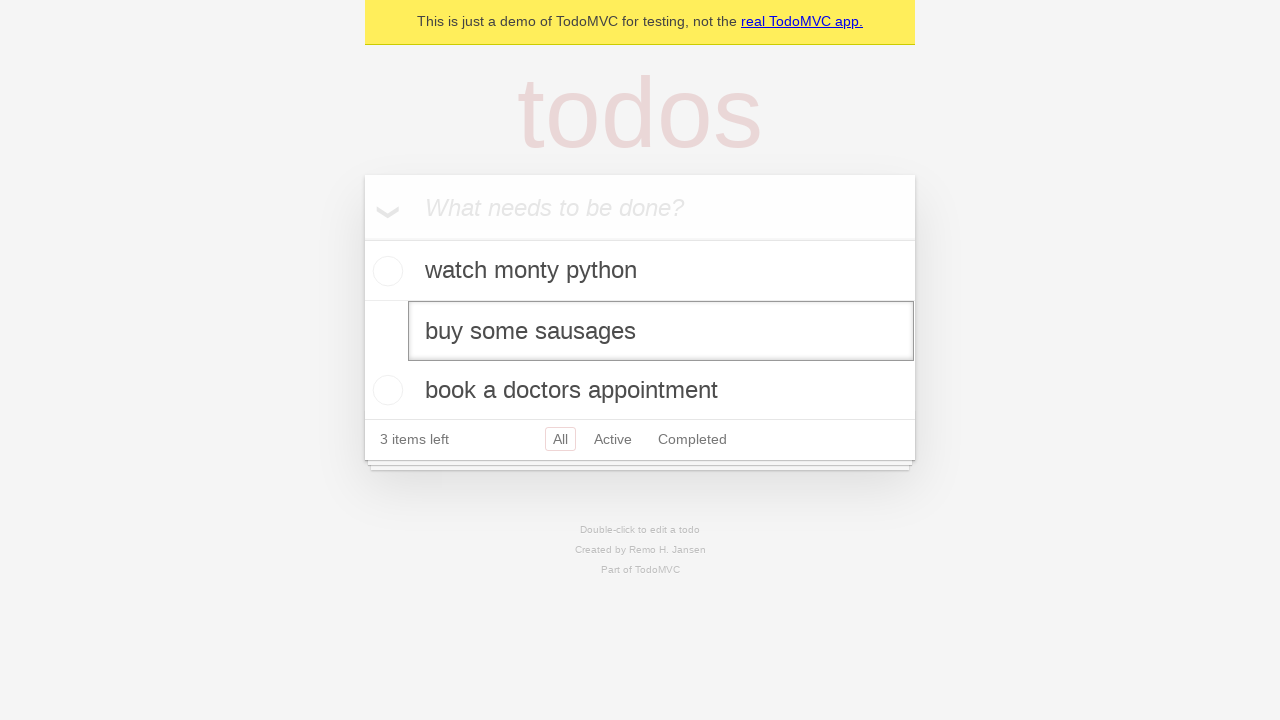

Pressed Enter to confirm edit and save todo item on internal:testid=[data-testid="todo-item"s] >> nth=1 >> internal:role=textbox[nam
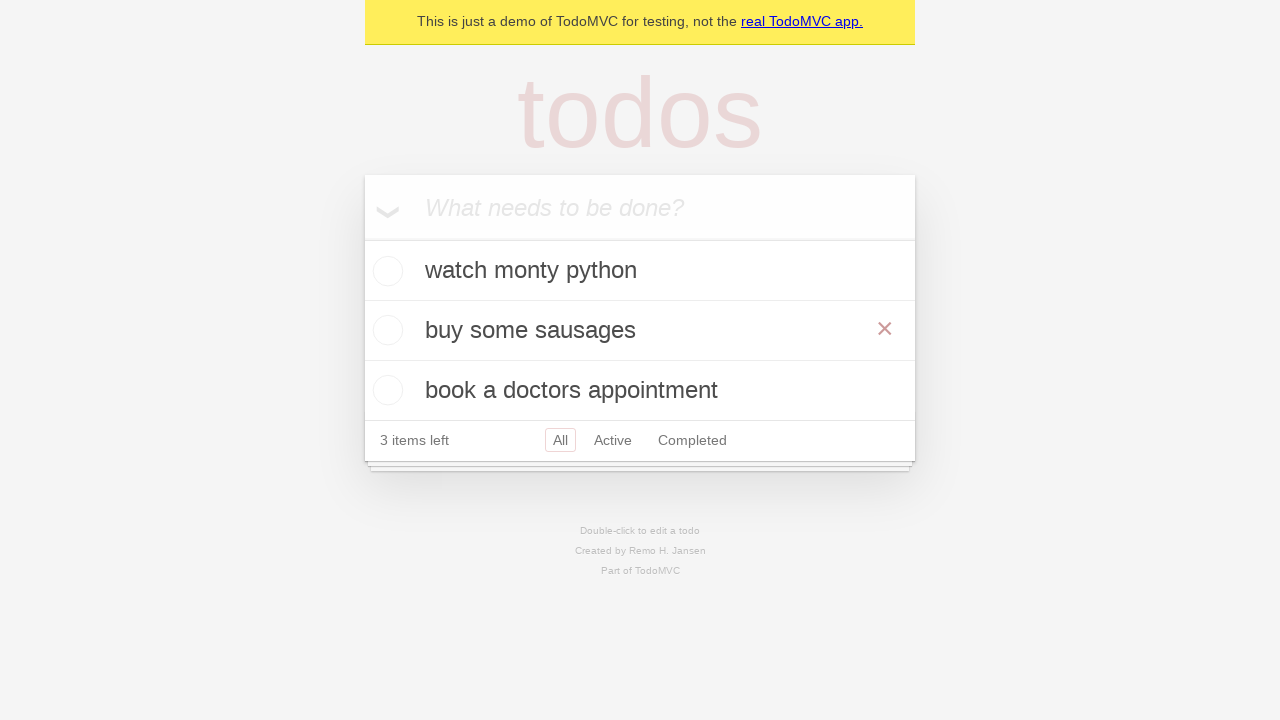

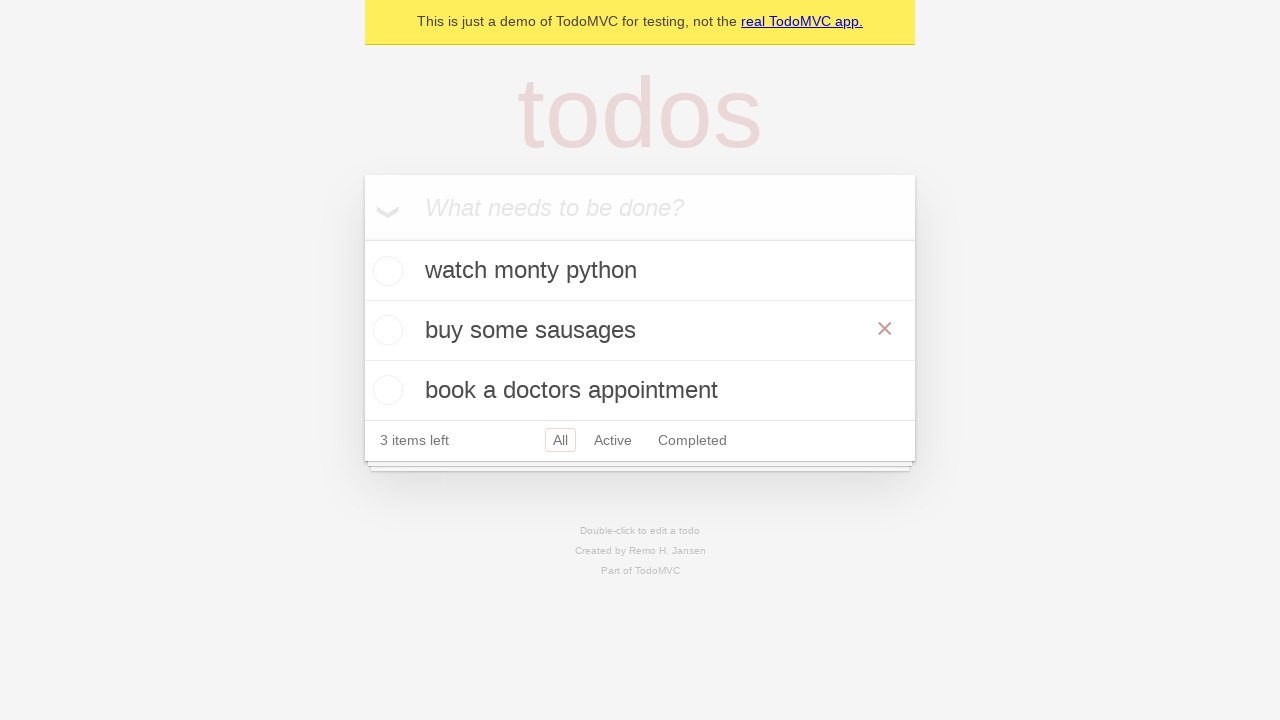